Navigates to Gmail to fetch its page title, then navigates to YouTube to fetch its page title - demonstrating basic page navigation and title retrieval.

Starting URL: https://www.gmail.com

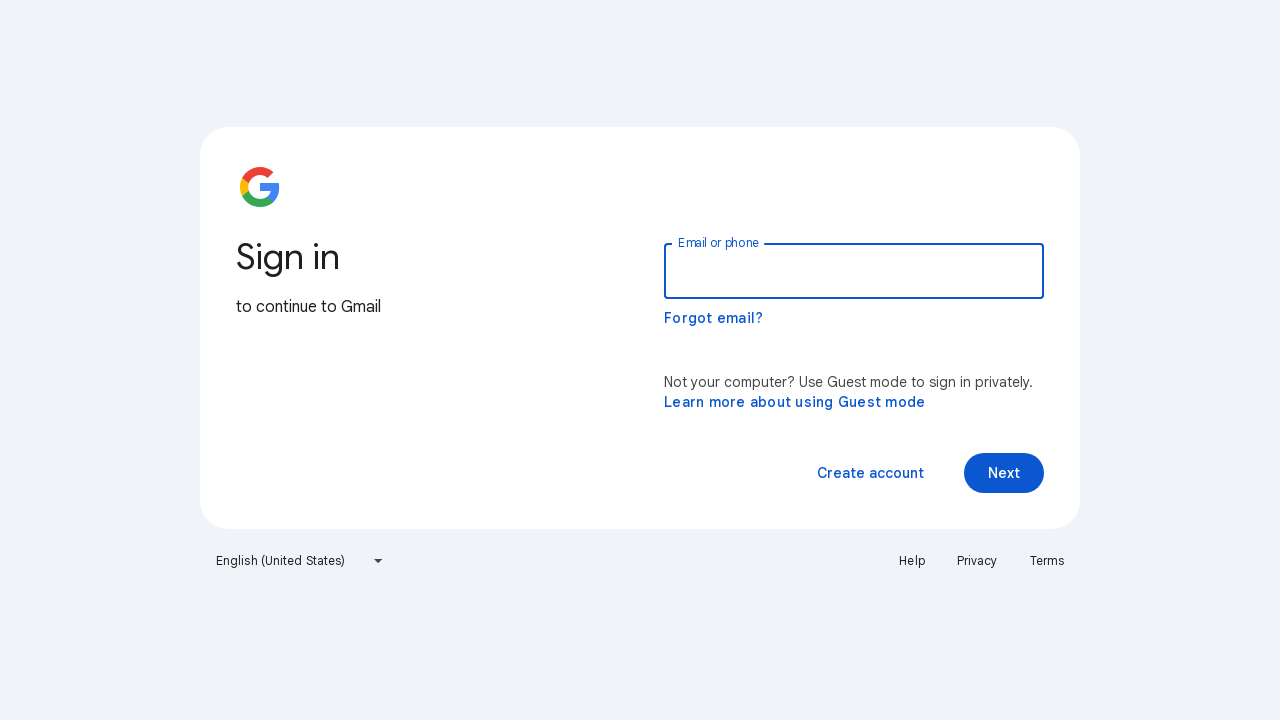

Retrieved Gmail page title
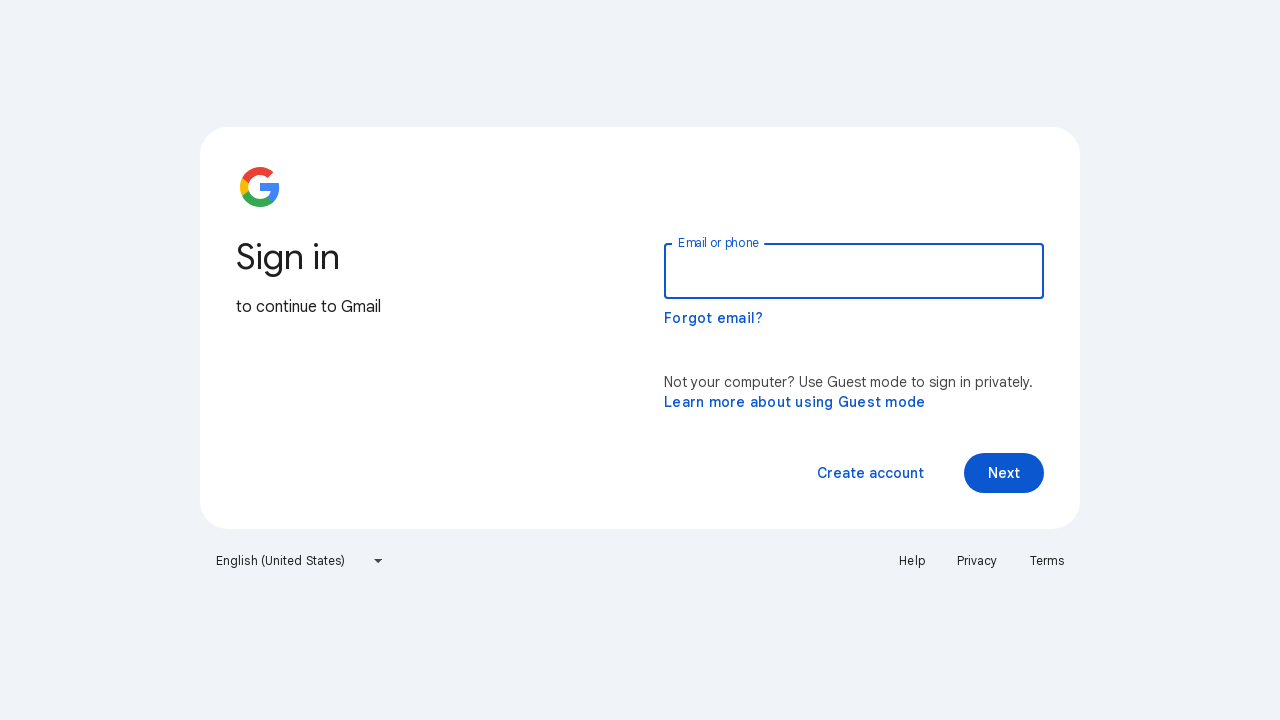

Navigated to YouTube
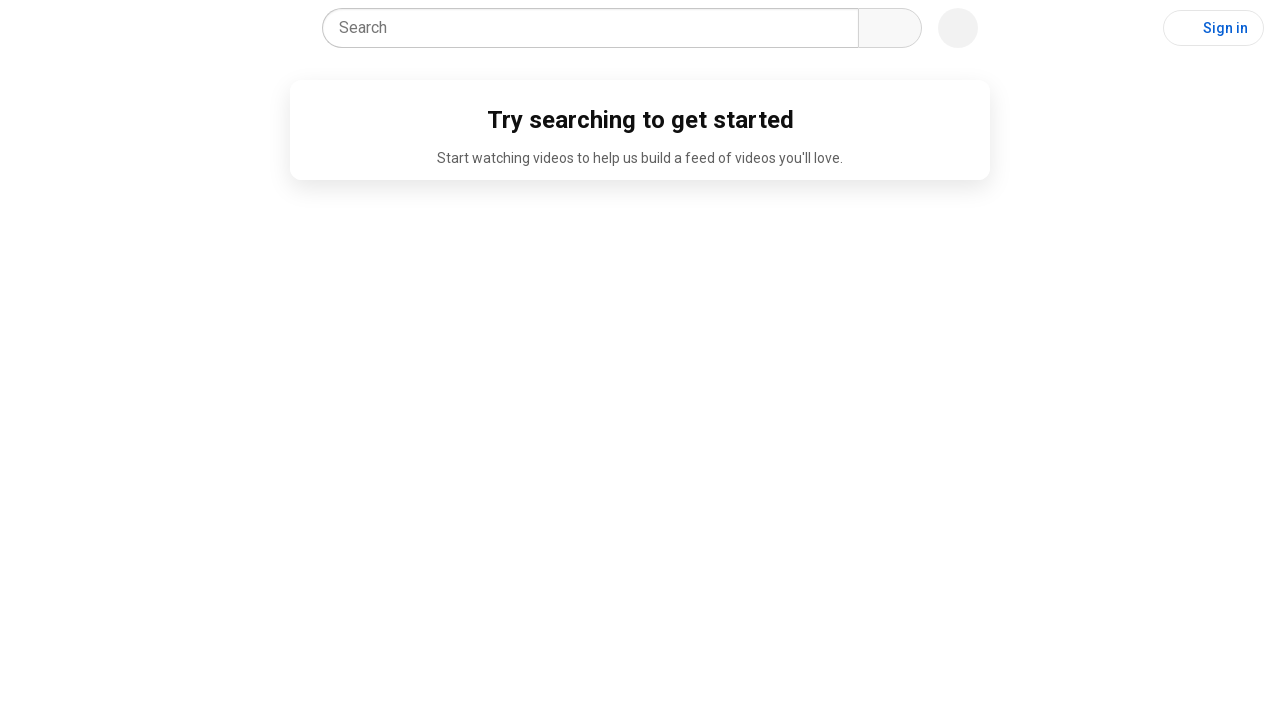

Retrieved YouTube page title
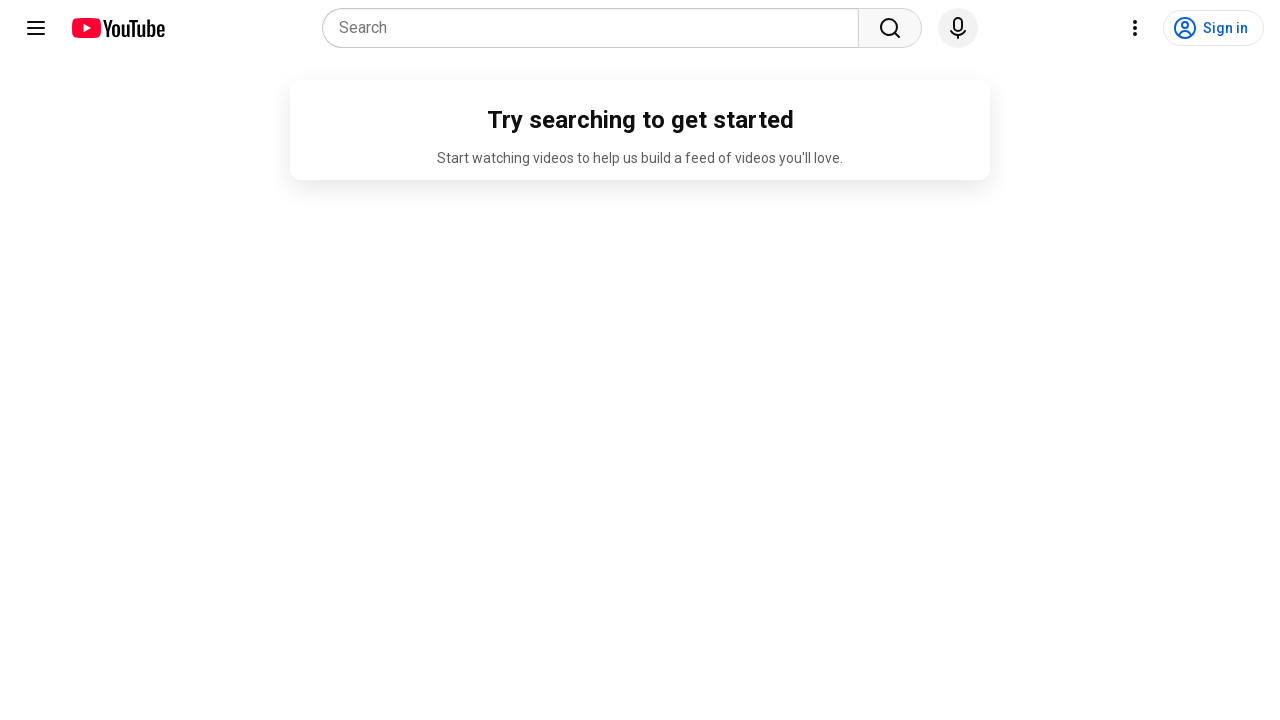

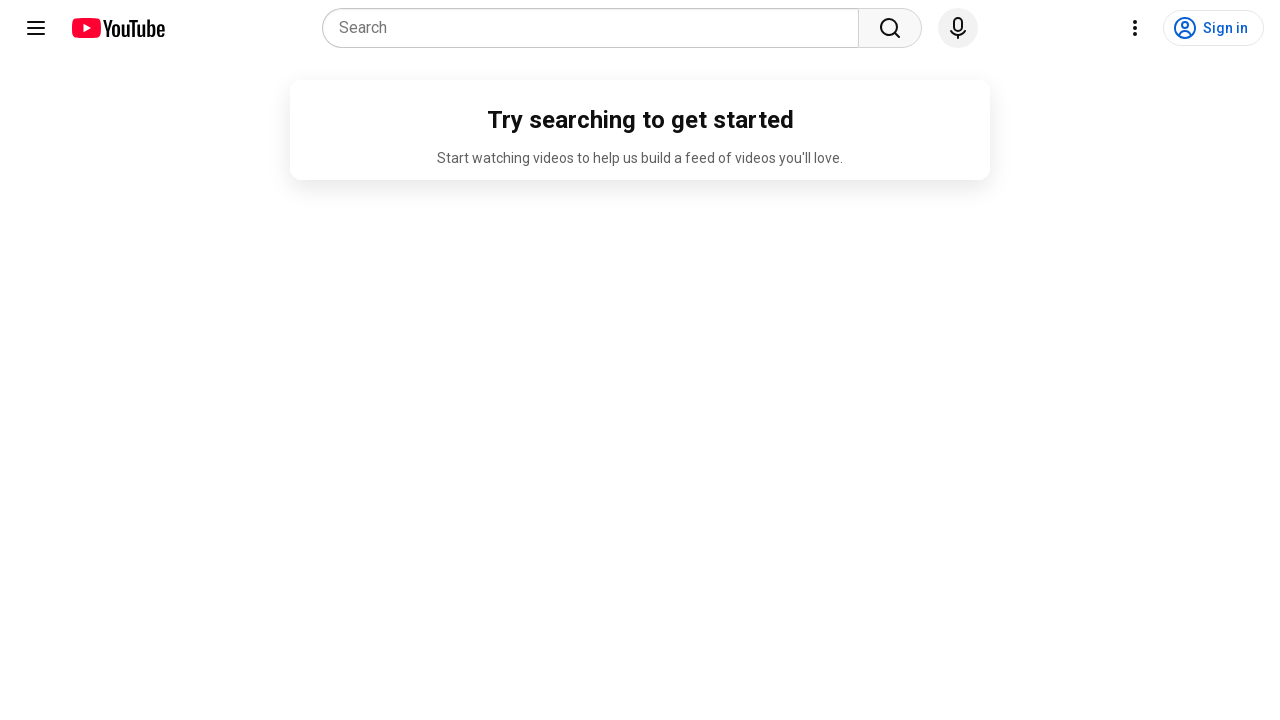